Navigates to an adoption page and scrolls to the bottom to trigger lazy-loading of all content on the page

Starting URL: https://www.latribudescrocsmignons.com/a-l-adoption

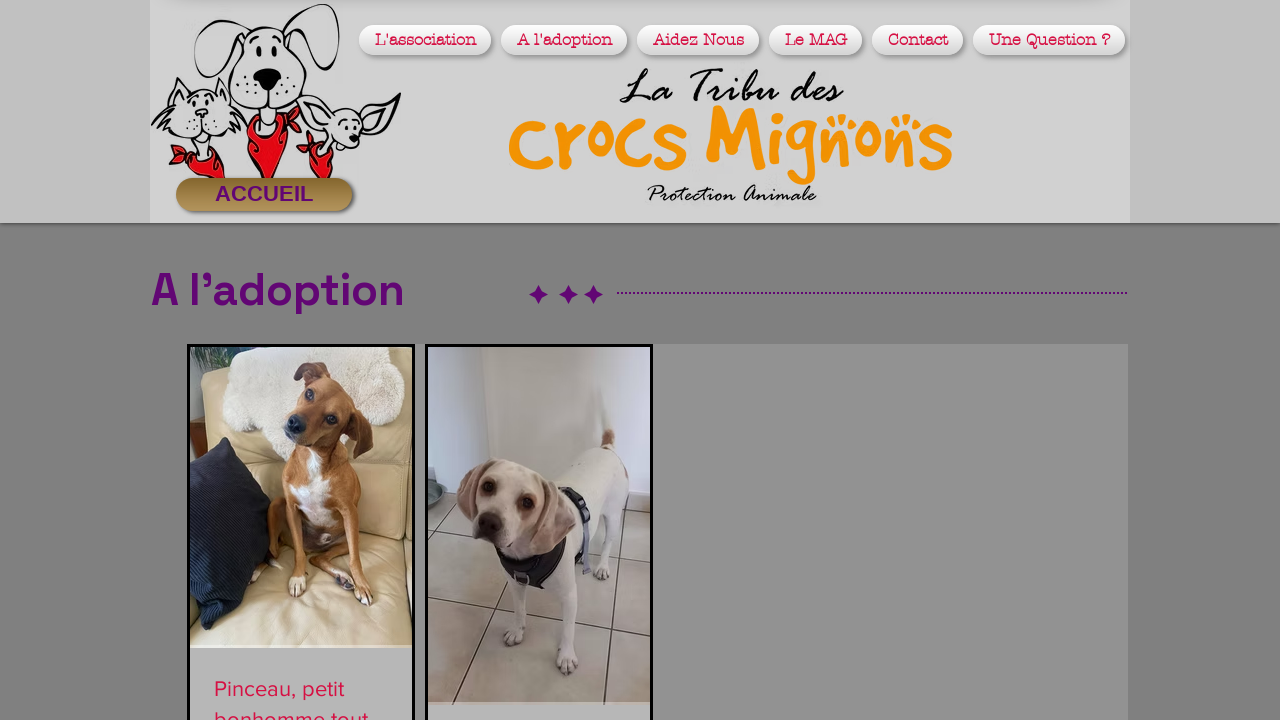

Waited for page to reach network idle state
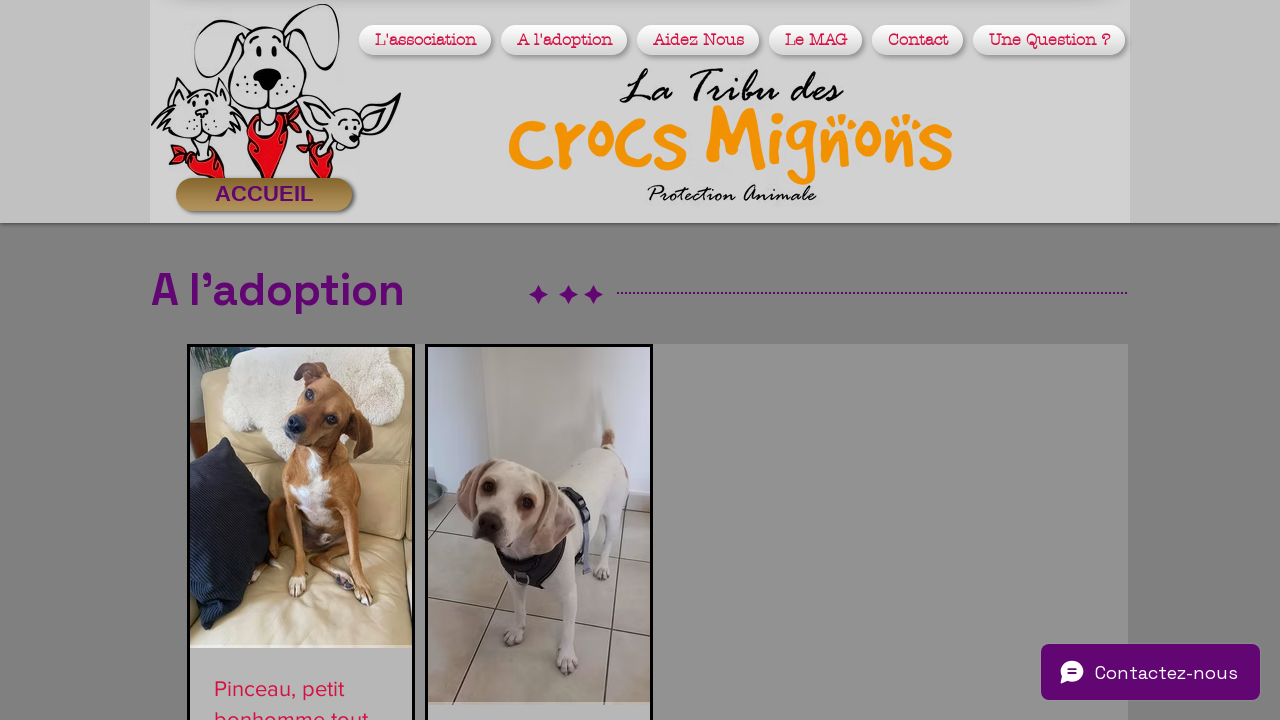

Retrieved initial page scroll height
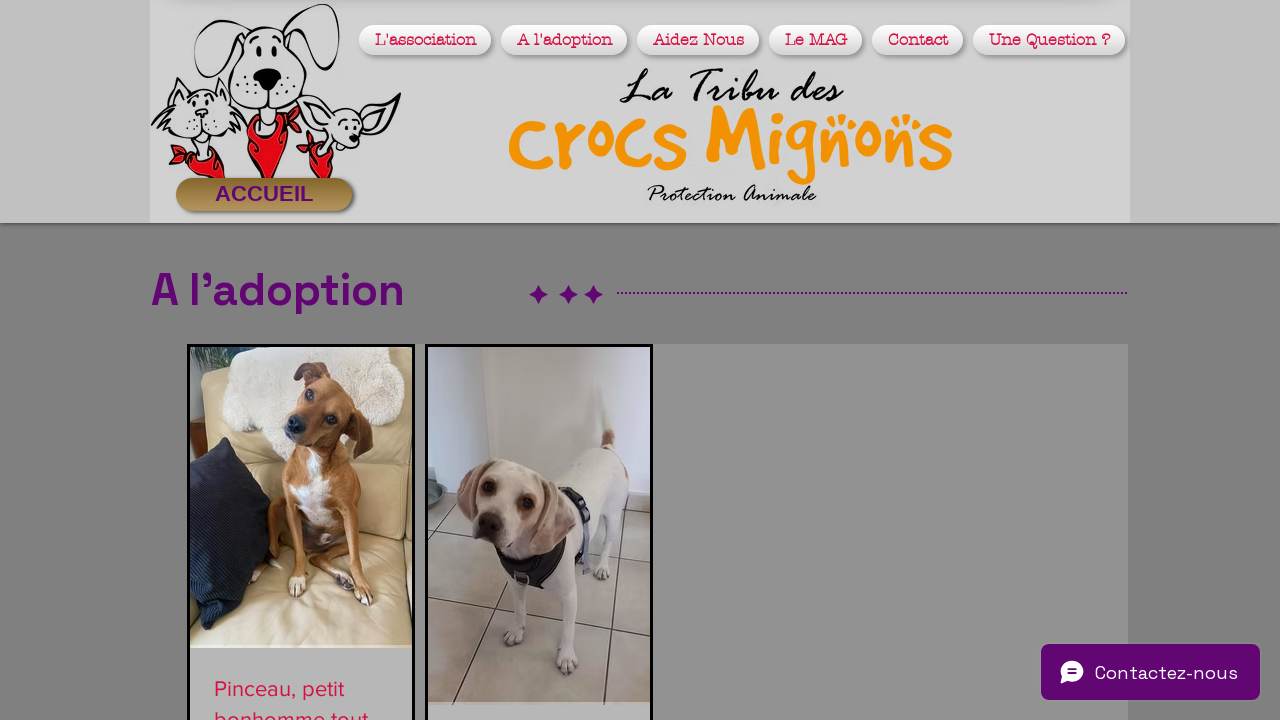

Scrolled to bottom of page to trigger lazy-loading
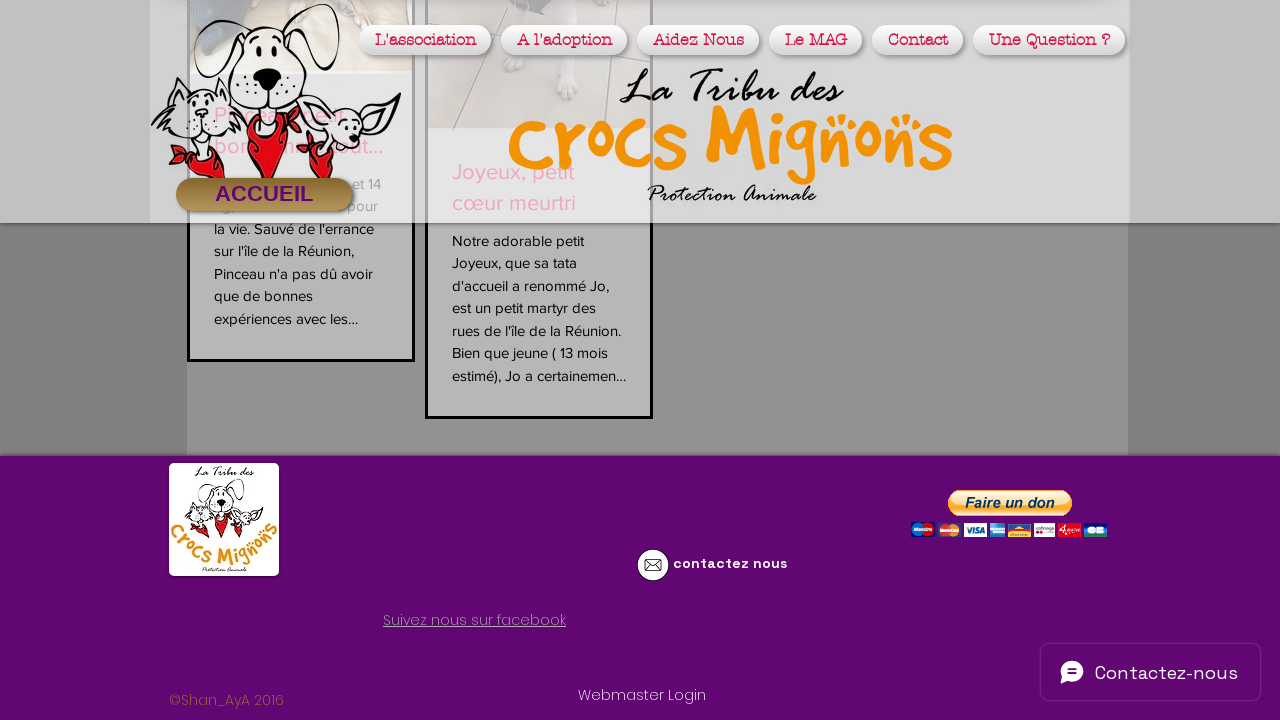

Waited 2 seconds for new content to load
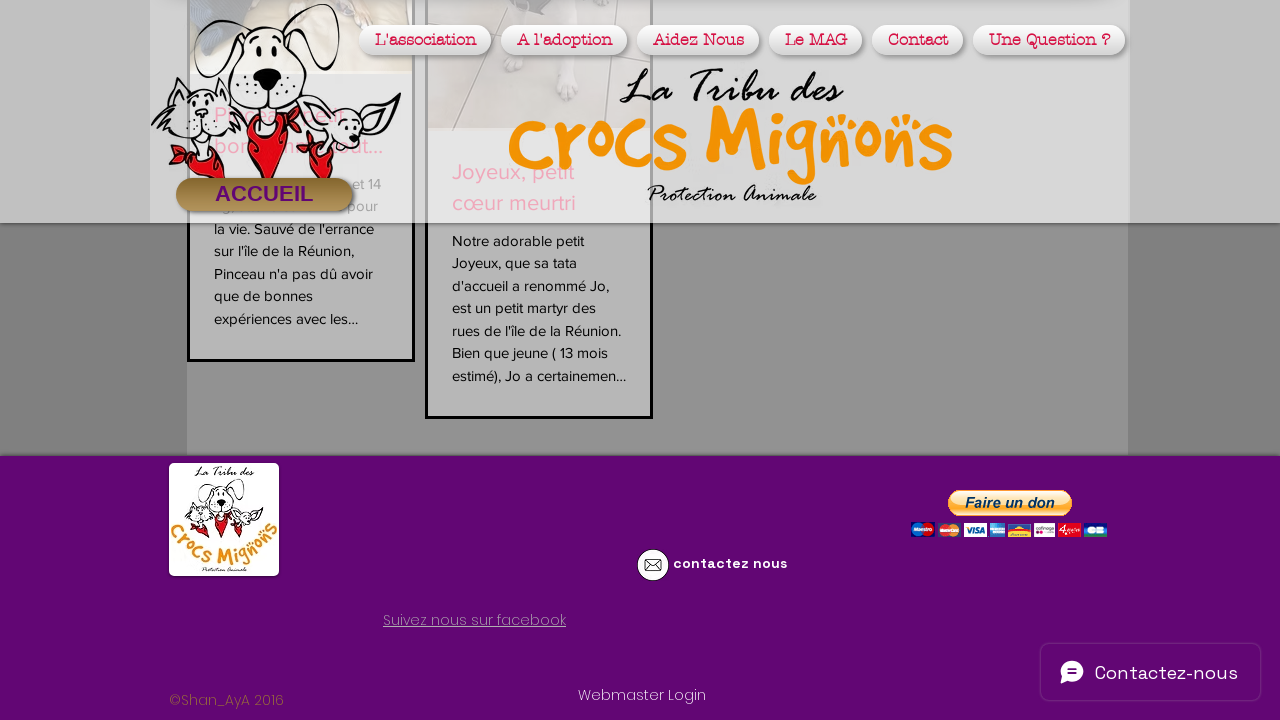

Retrieved new page scroll height
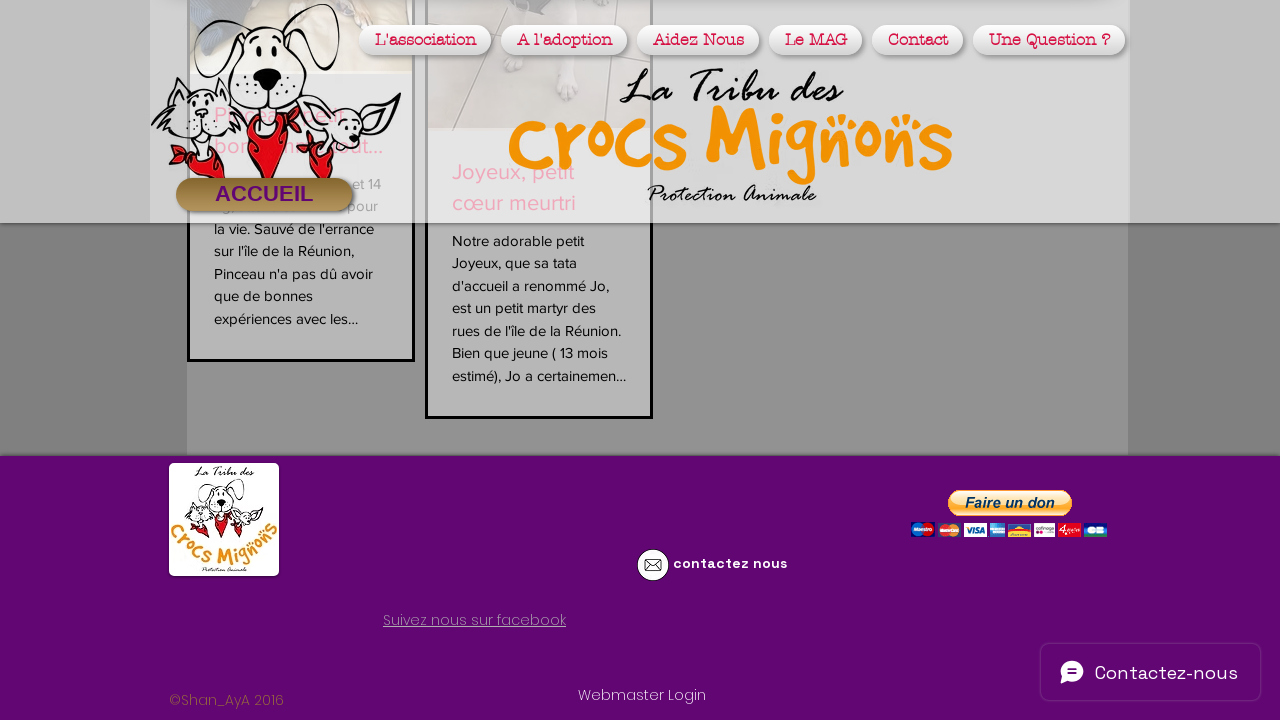

Reached bottom of page - all content loaded
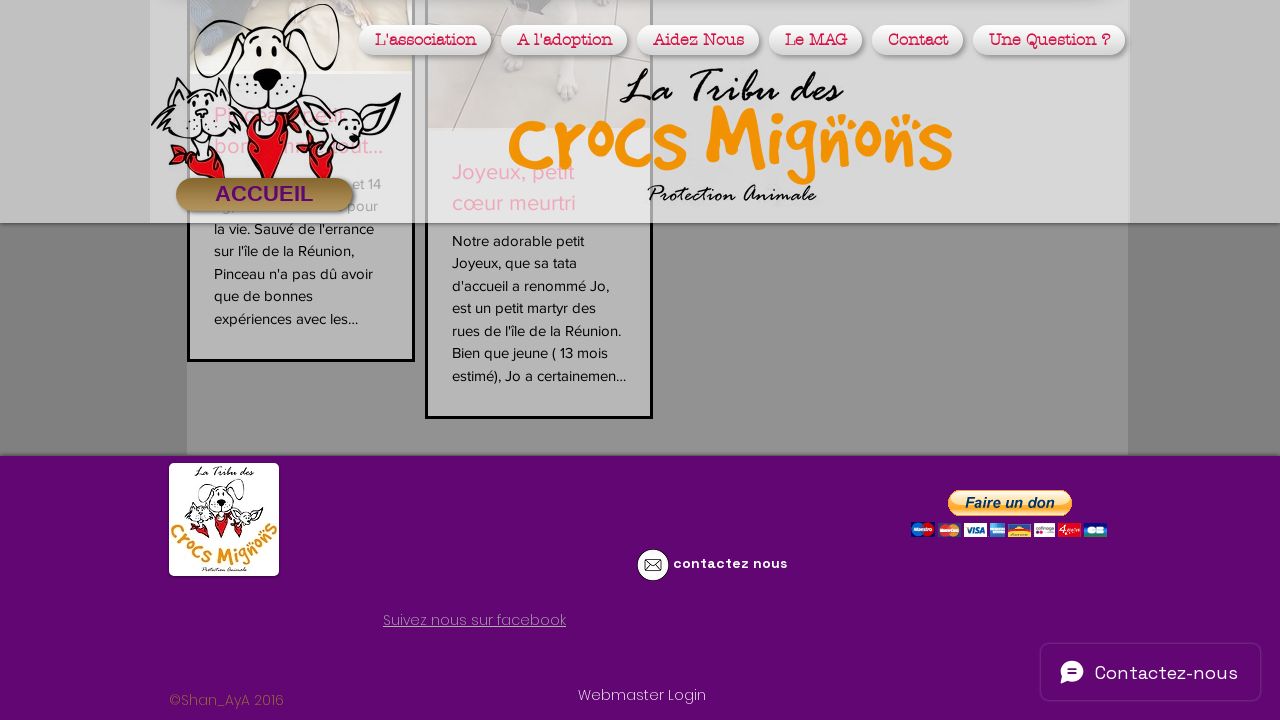

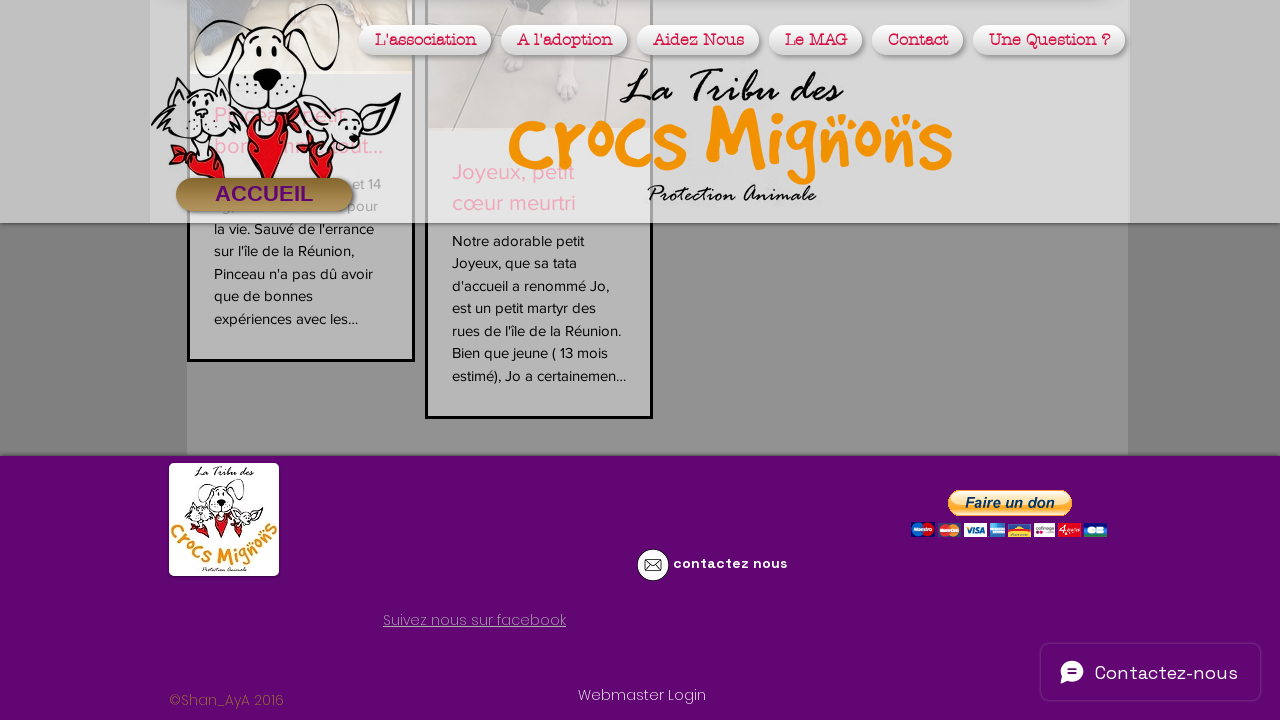